Tests the Add/Remove Elements functionality by clicking the Add Element button multiple times, then removing one element, and verifying the count of remaining elements

Starting URL: http://the-internet.herokuapp.com/

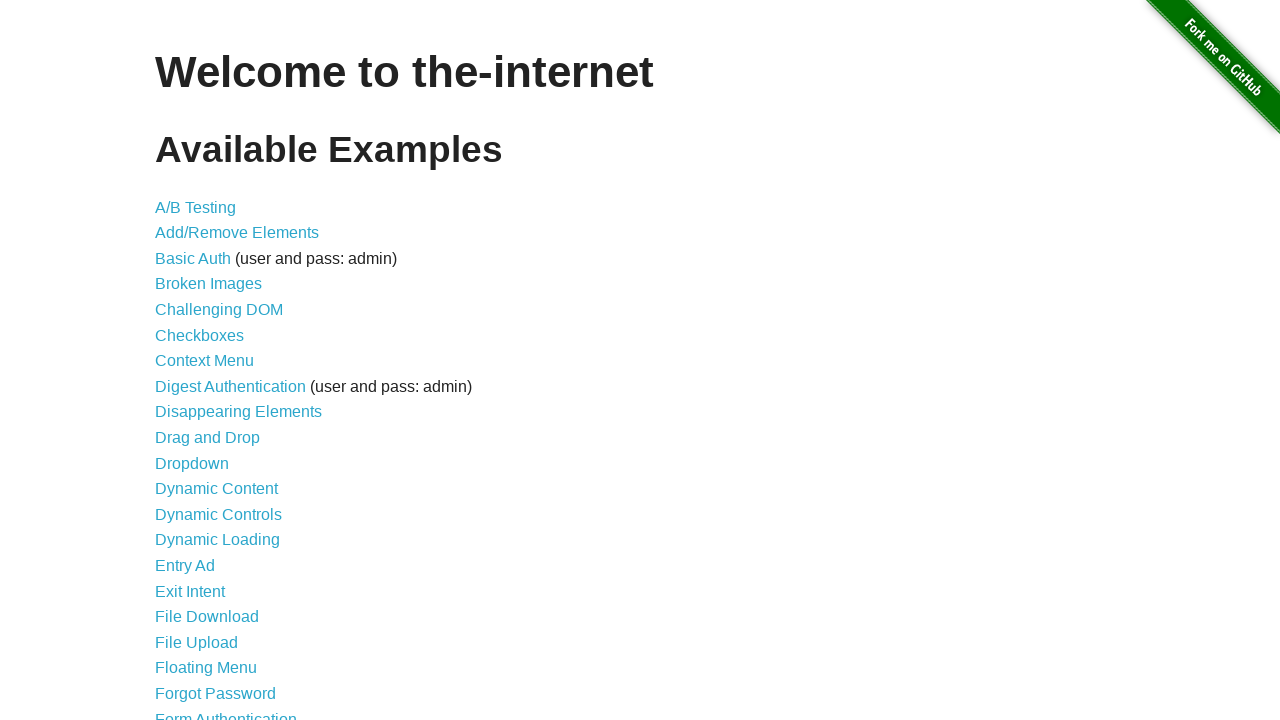

Clicked on Add/Remove Elements link at (237, 233) on a[href='/add_remove_elements/']
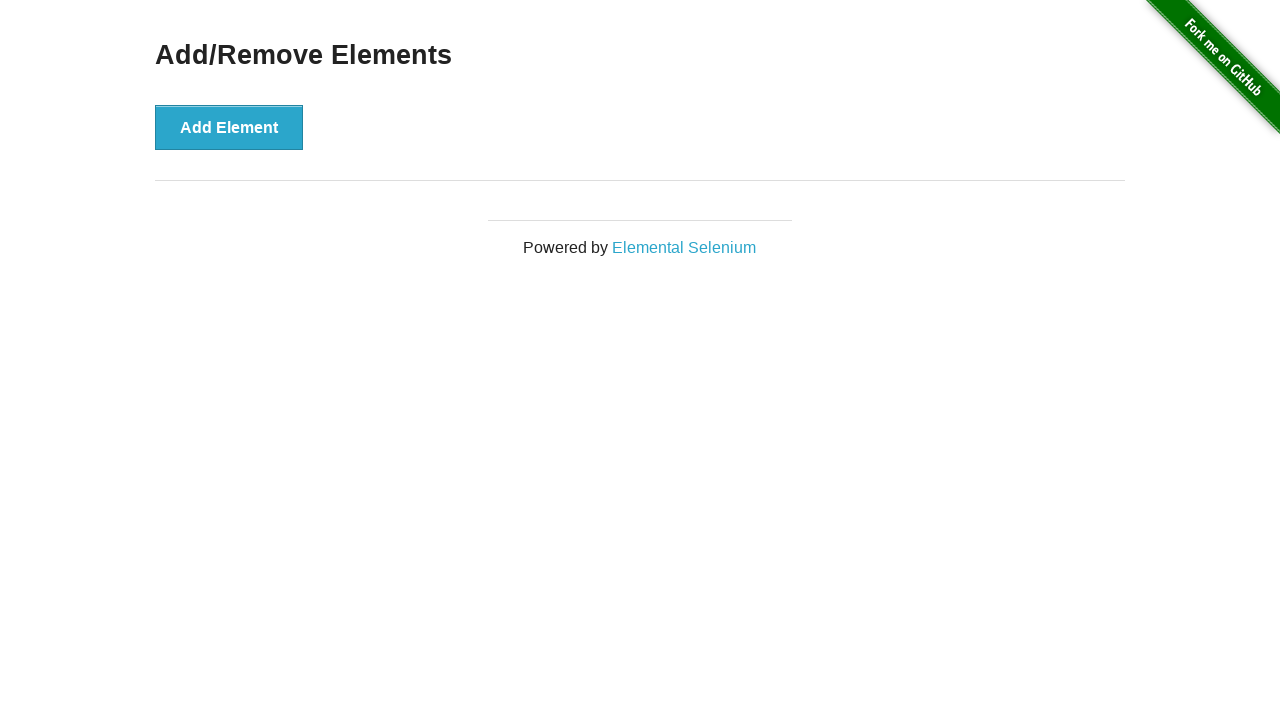

Clicked Add Element button (1st time) at (229, 127) on xpath=//div[@class='example']/button[@onclick='addElement()']
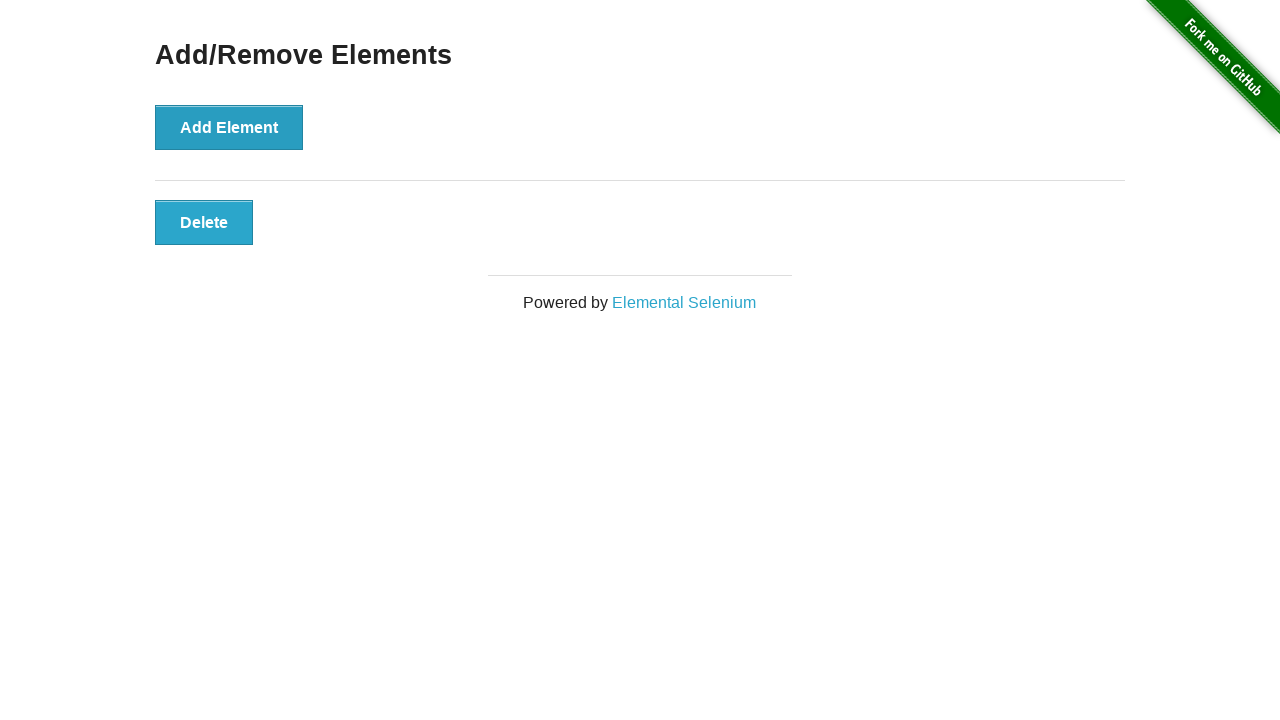

Clicked Add Element button (2nd time) at (229, 127) on xpath=//div[@class='example']/button[@onclick='addElement()']
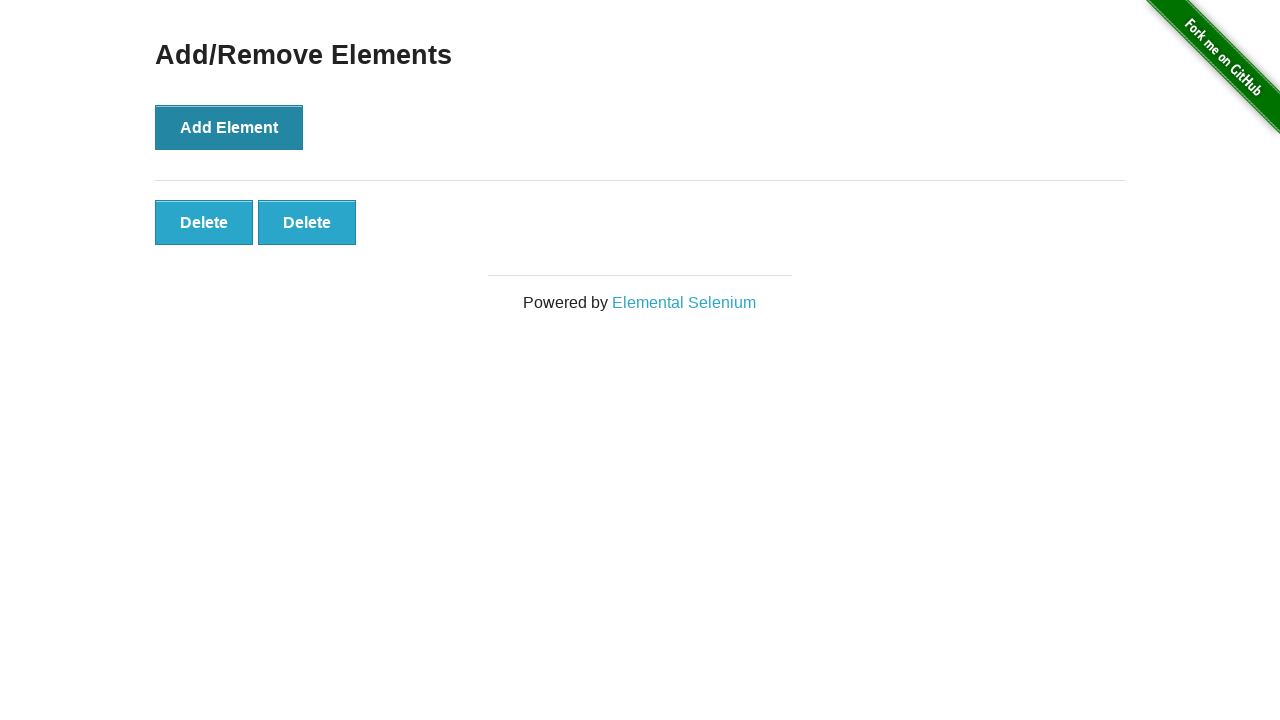

Clicked Add Element button (3rd time) at (229, 127) on xpath=//div[@class='example']/button[@onclick='addElement()']
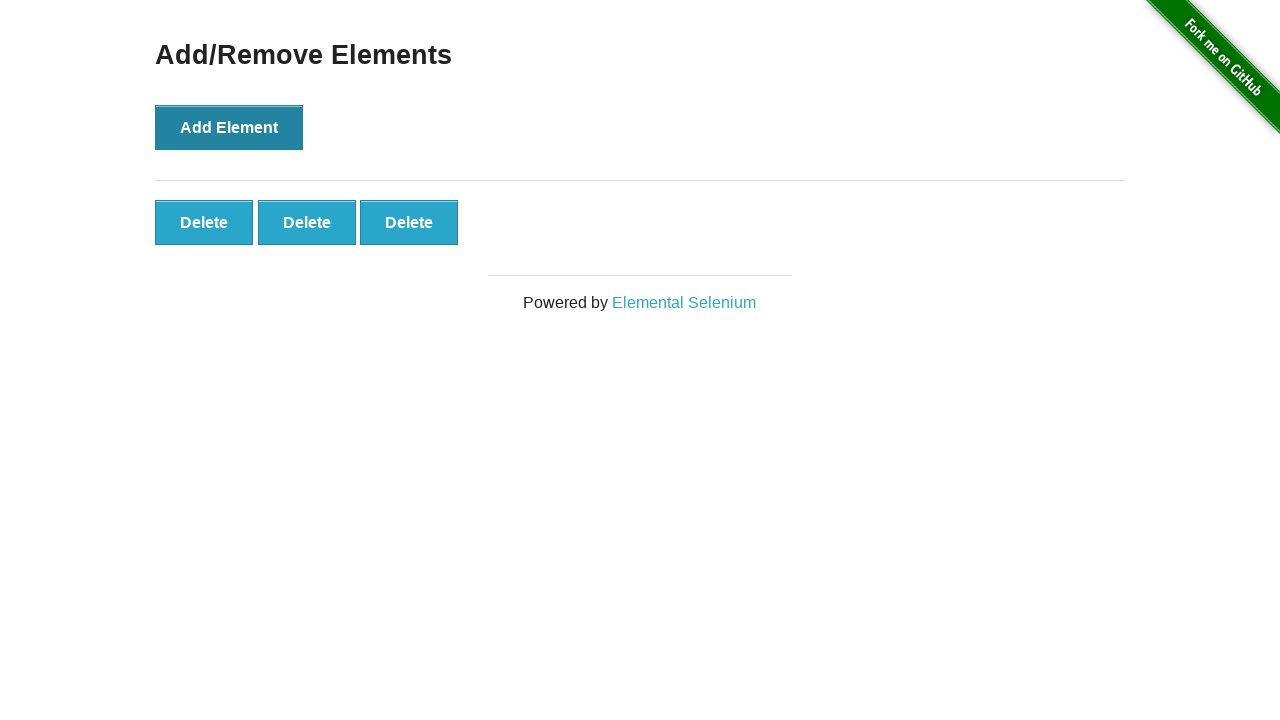

Clicked one Delete button to remove an element at (204, 222) on button.added-manually
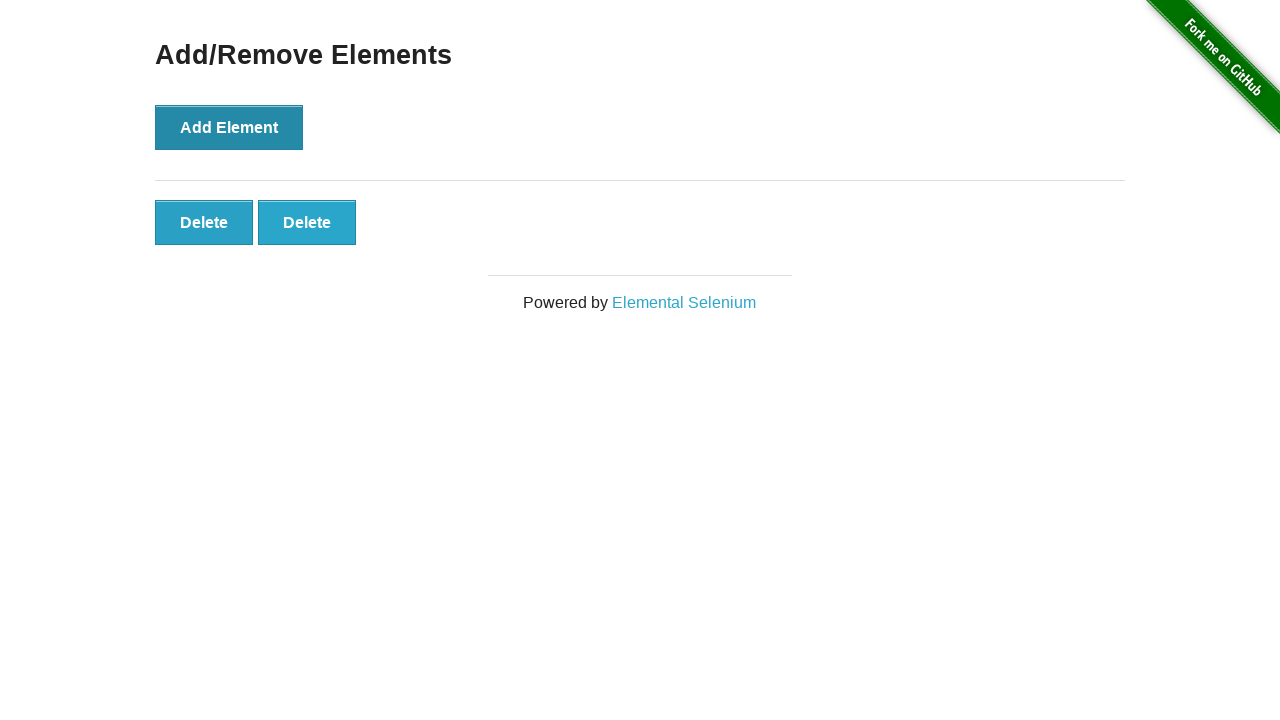

Located all remaining Delete buttons
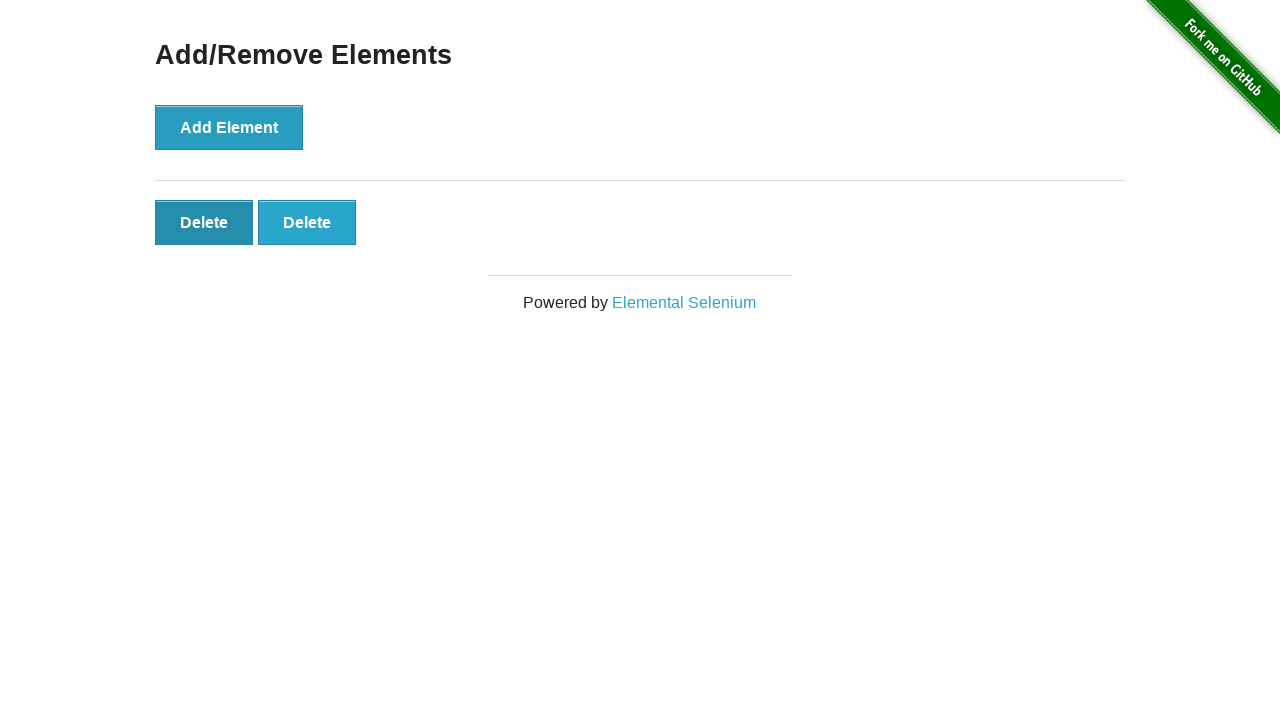

Verified that exactly 2 Delete buttons remain
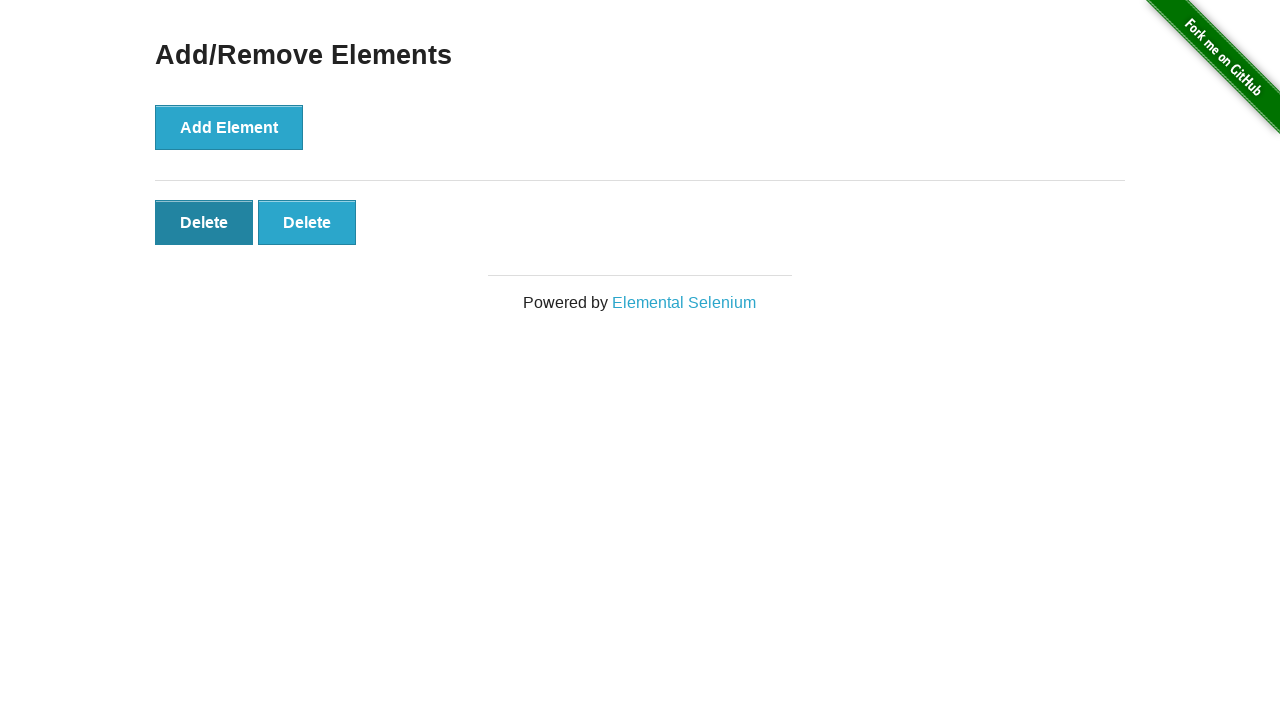

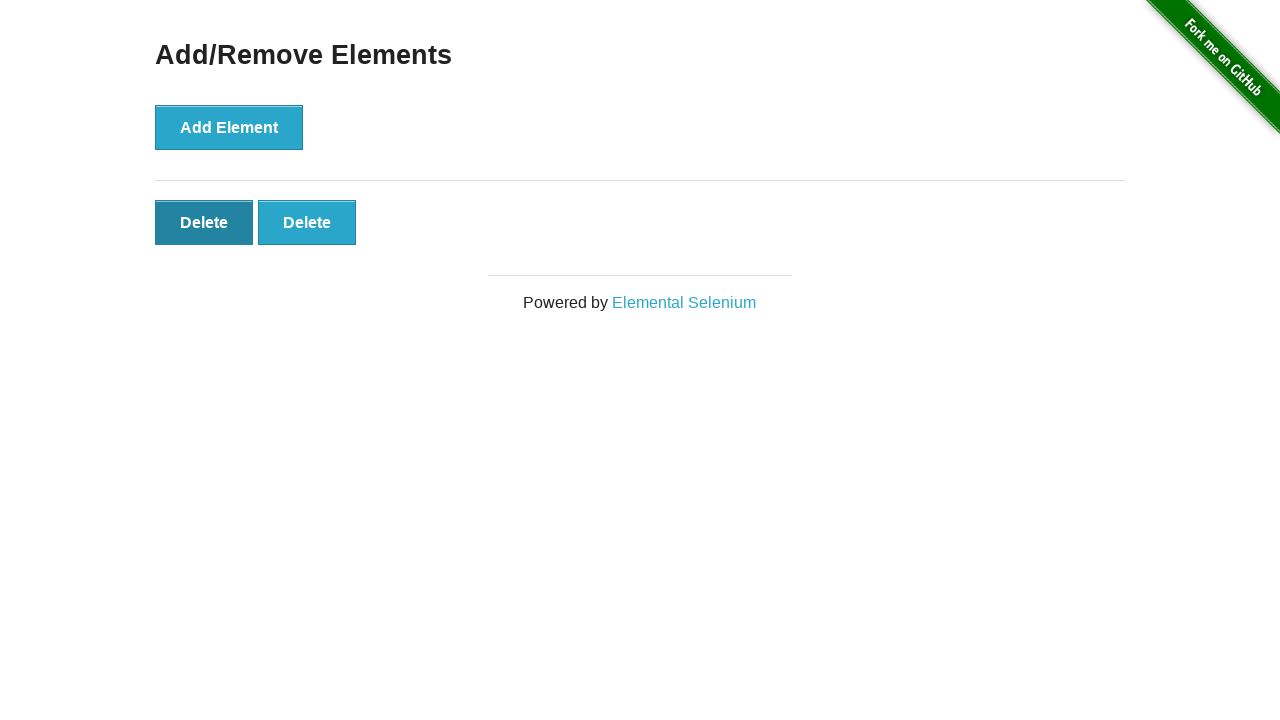